Tests opting out of A/B tests by adding the opt-out cookie before navigating to the A/B test page, then verifying the test is disabled.

Starting URL: http://the-internet.herokuapp.com

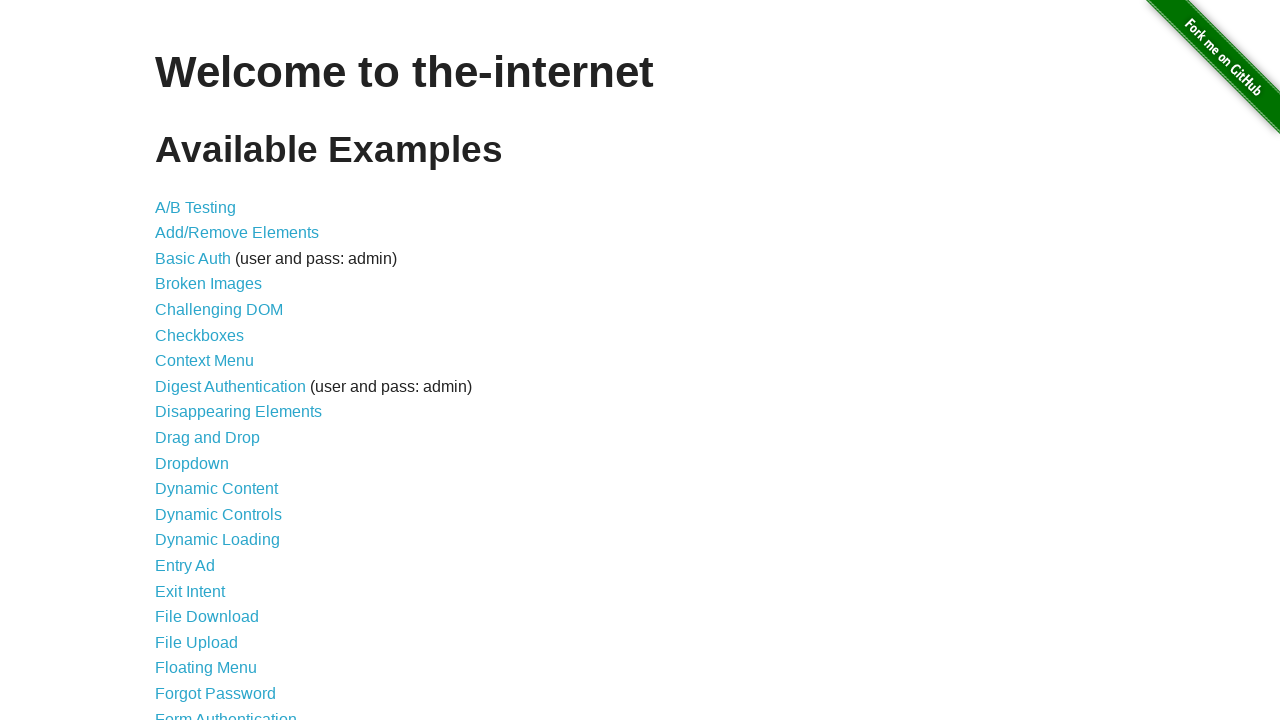

Added optimizelyOptOut cookie to opt out of A/B test
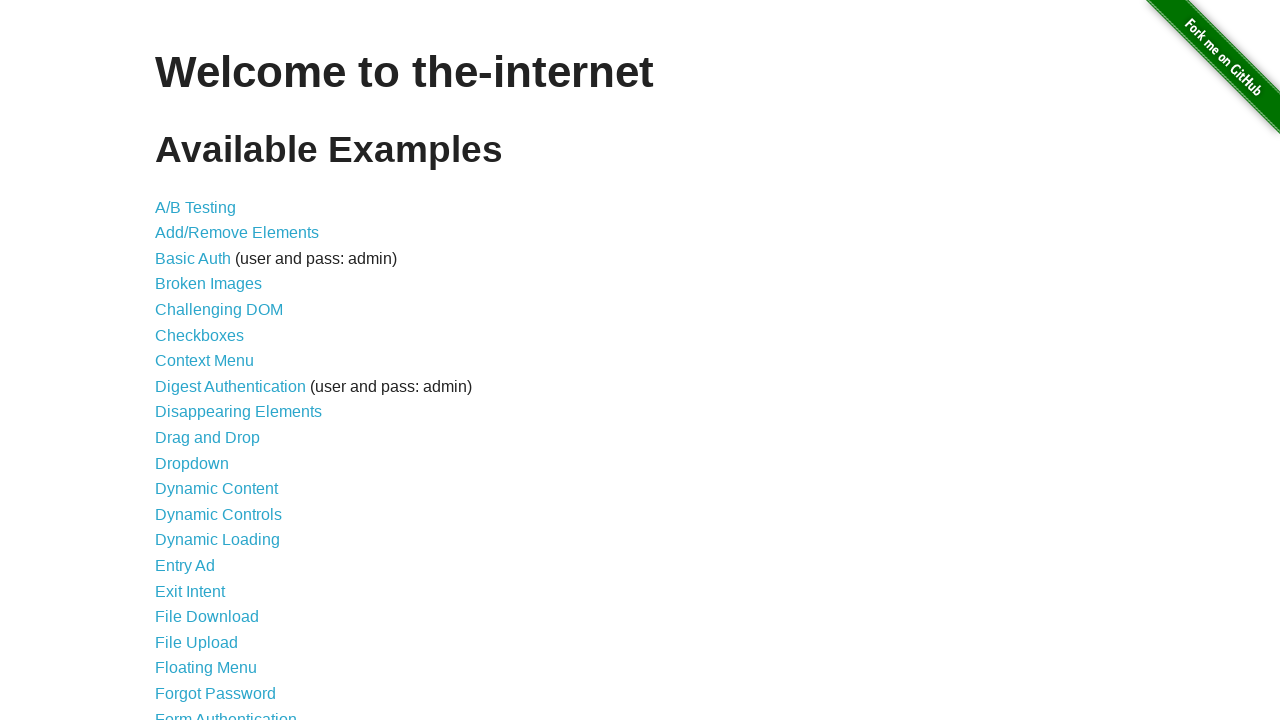

Navigated to A/B test page
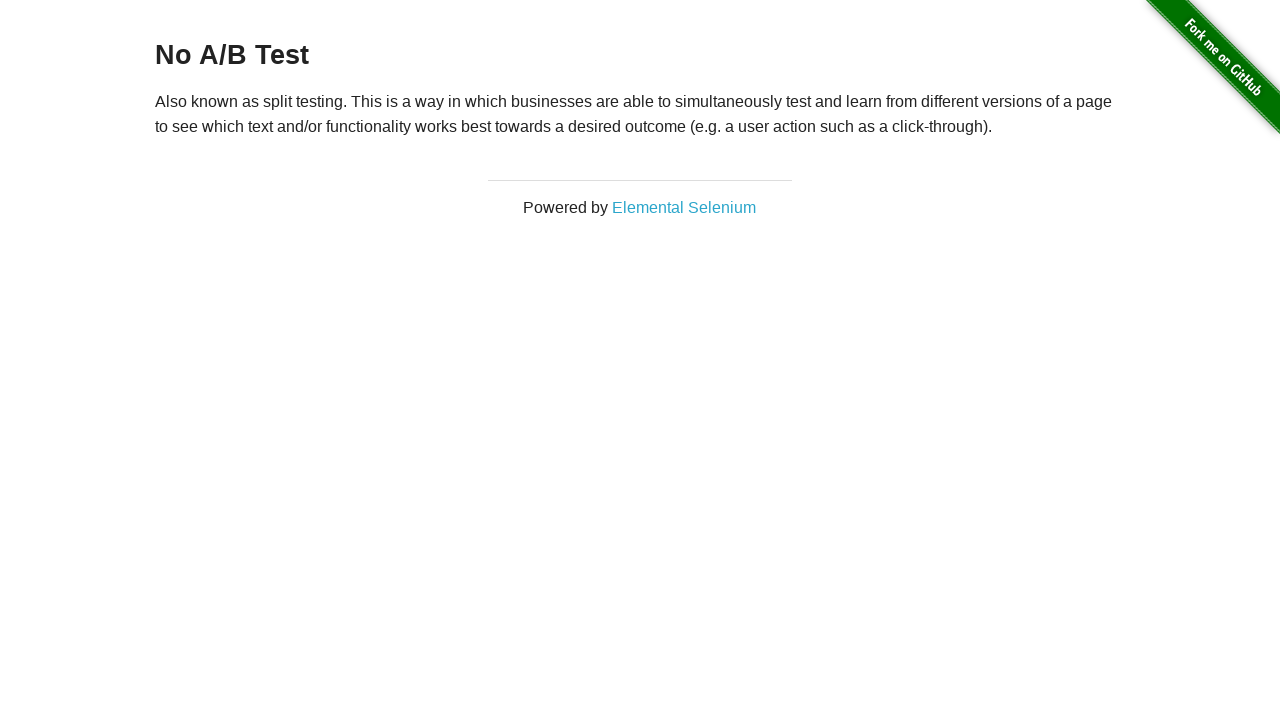

Retrieved heading text: 'No A/B Test'
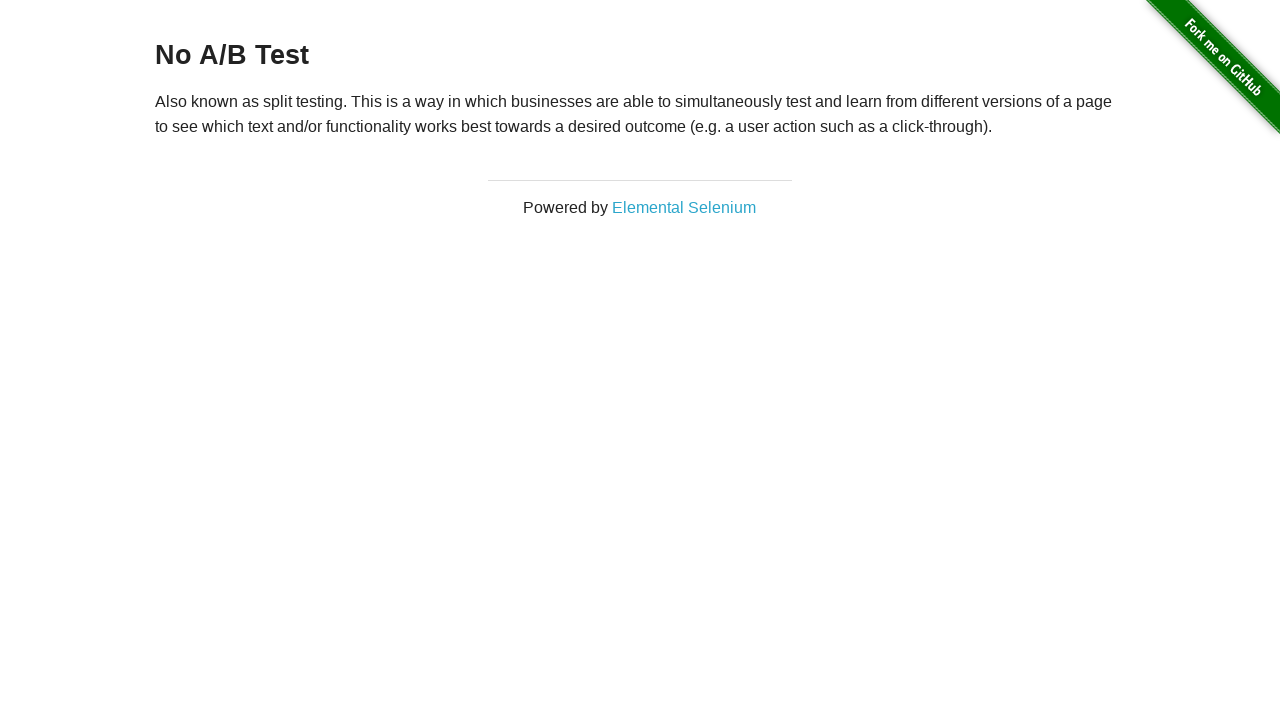

Verified A/B test is disabled with 'No A/B Test' message
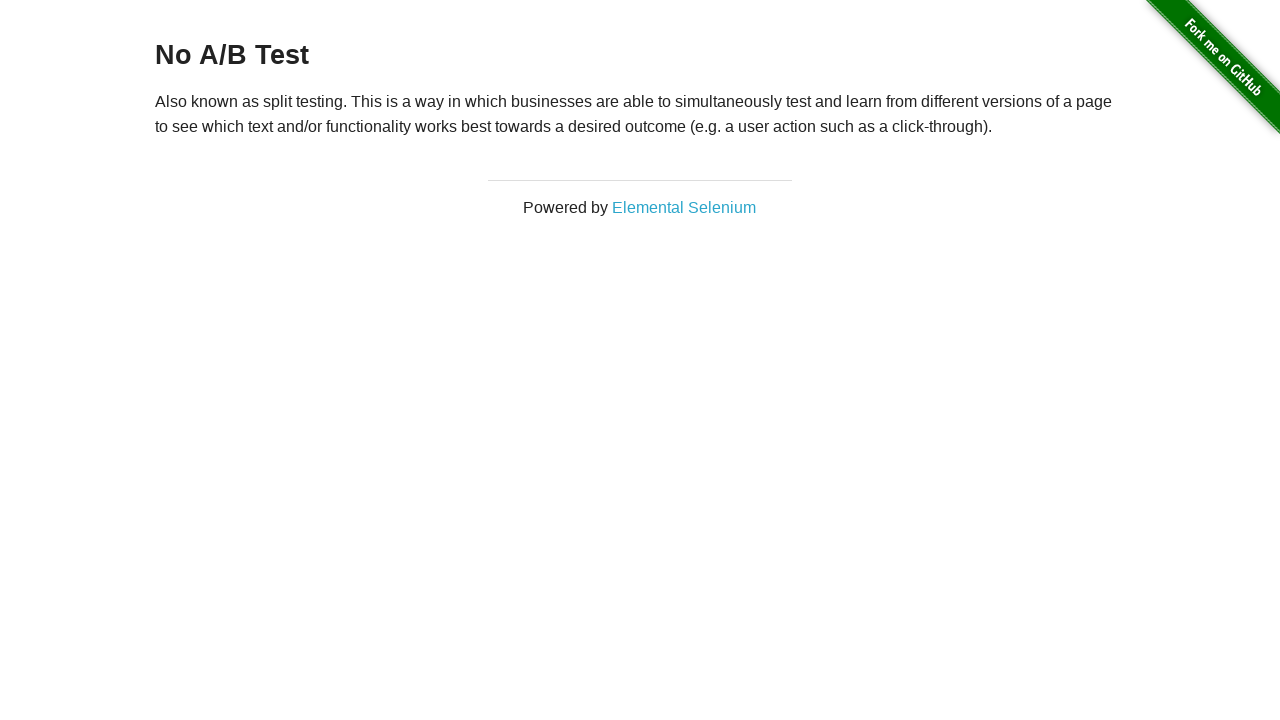

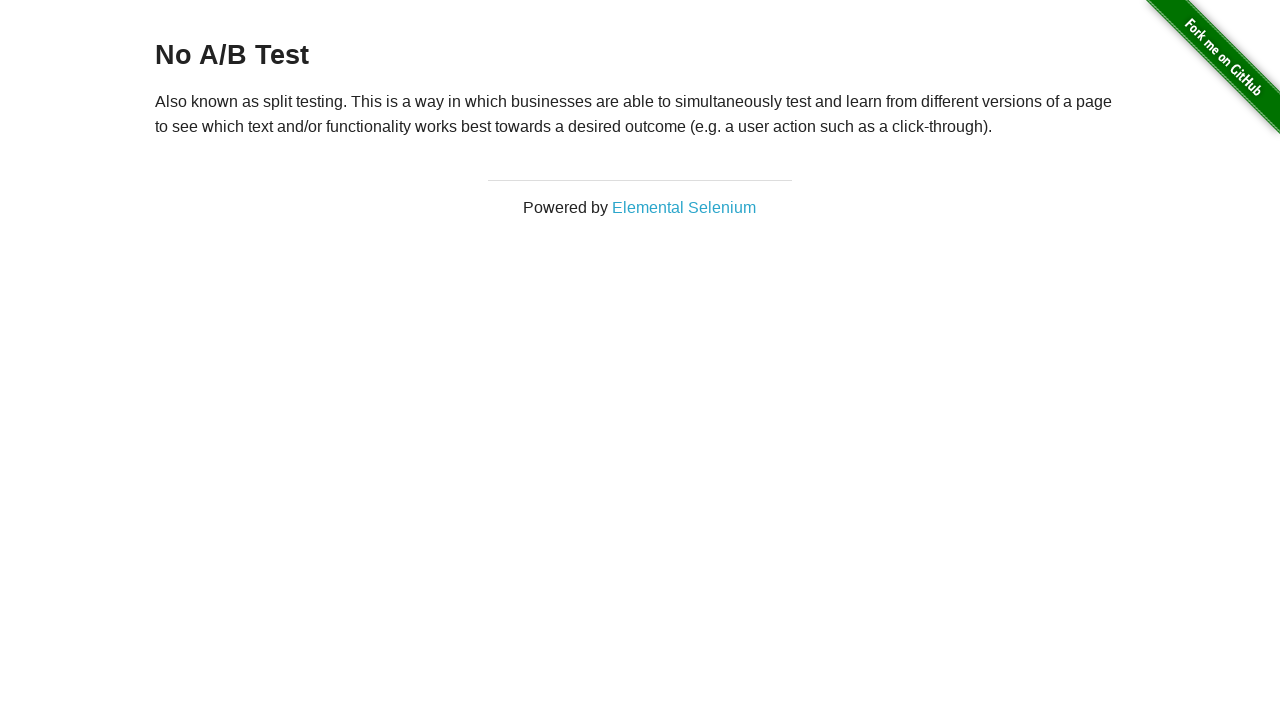